Tests JavaScript alert handling by triggering a SweetAlert popup and accepting it

Starting URL: https://sweetalert.js.org/

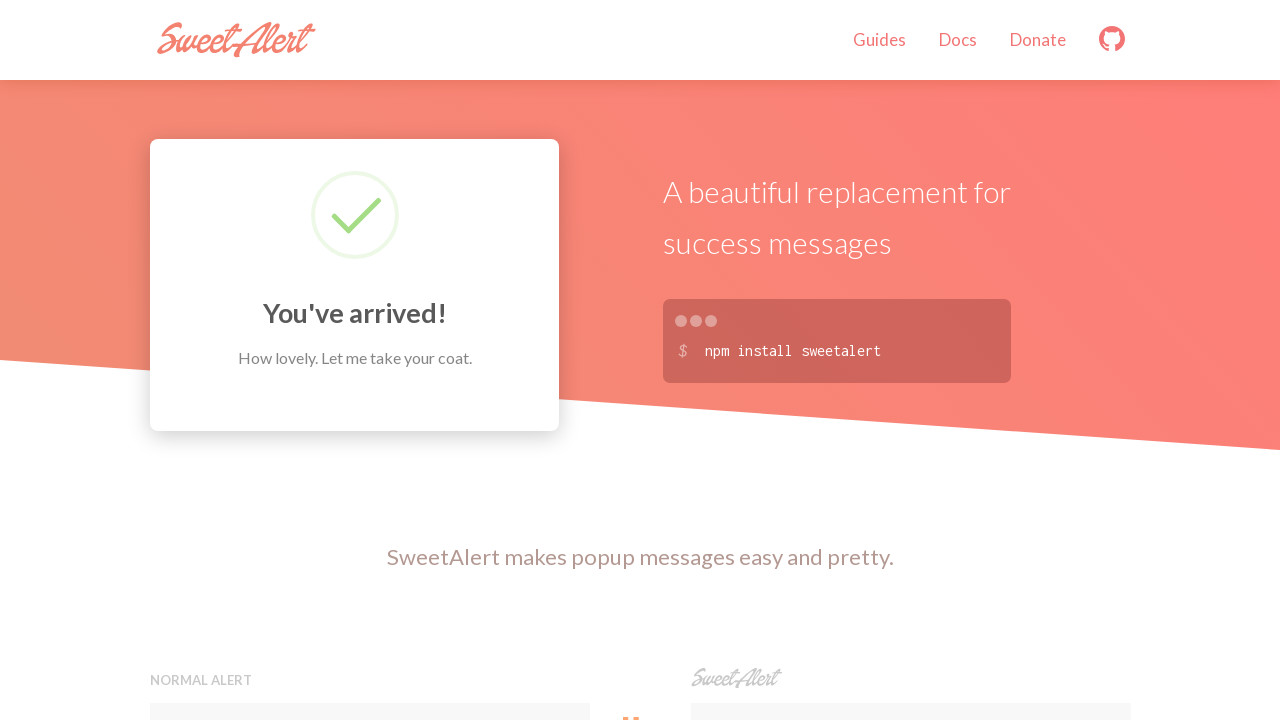

Clicked first preview button to trigger SweetAlert popup at (370, 360) on (//button[@class='preview'])[1]
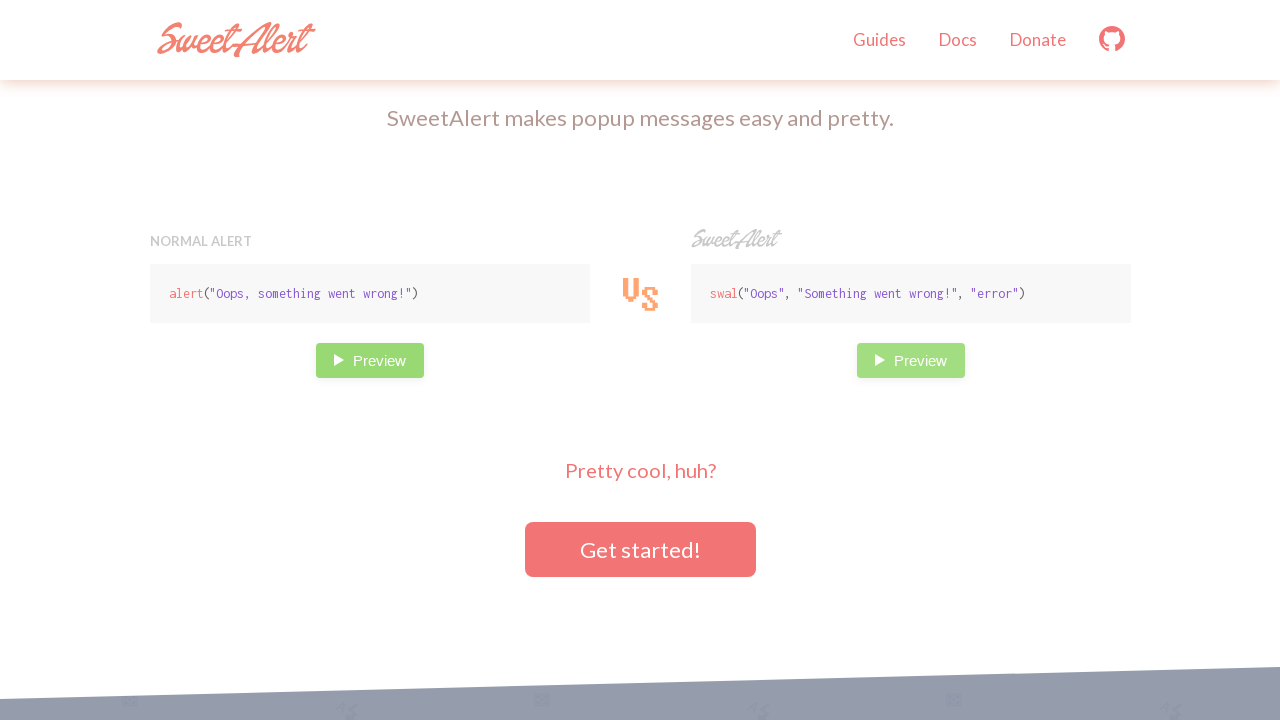

Set up dialog handler to accept alert
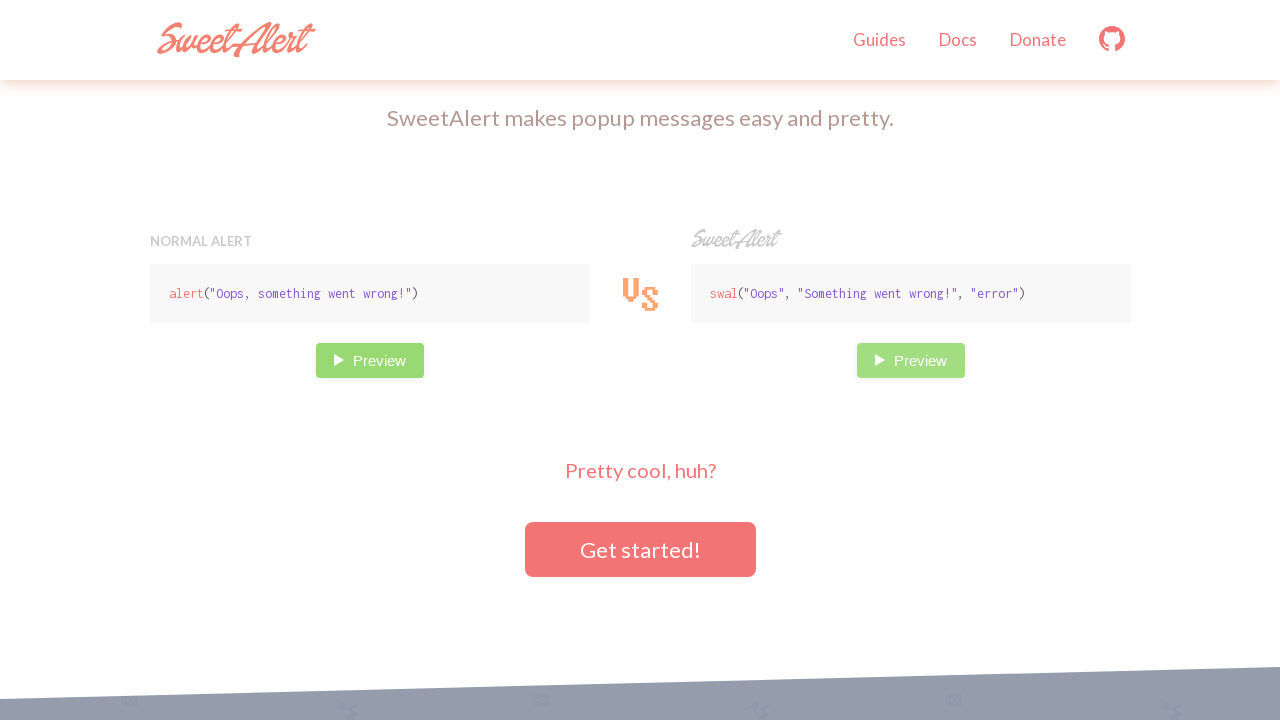

Waited 500ms for alert interaction to complete
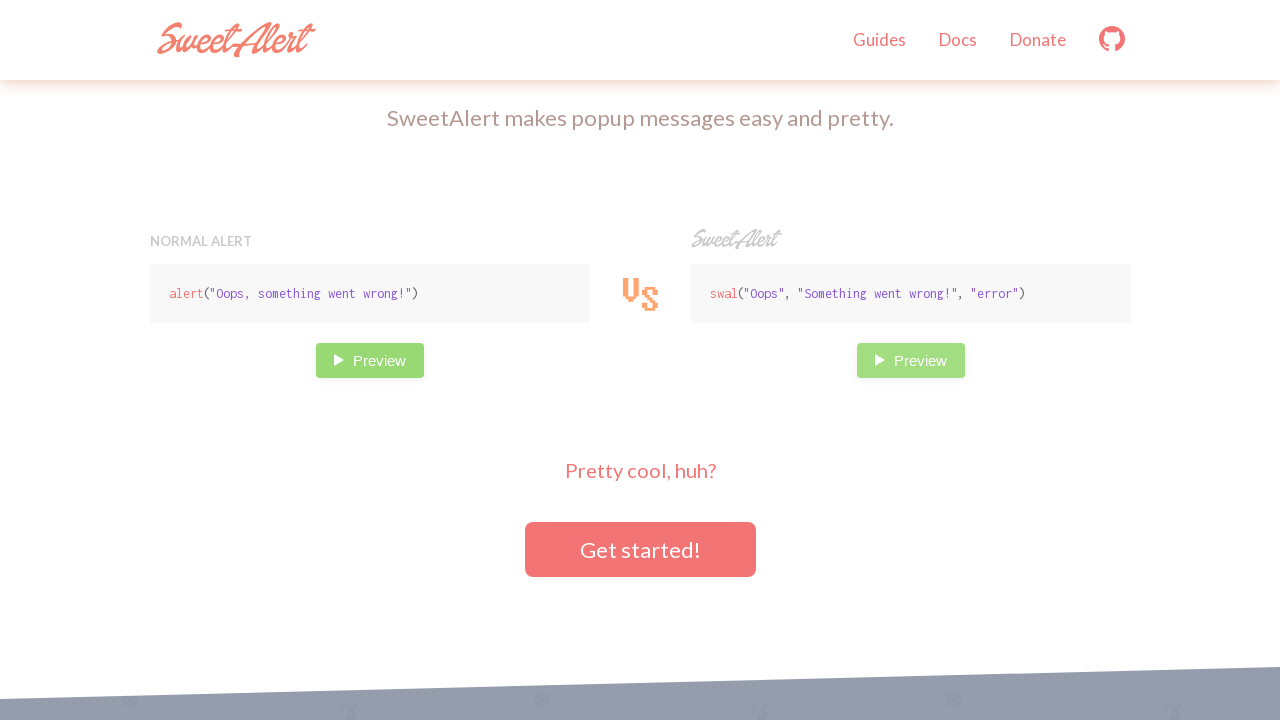

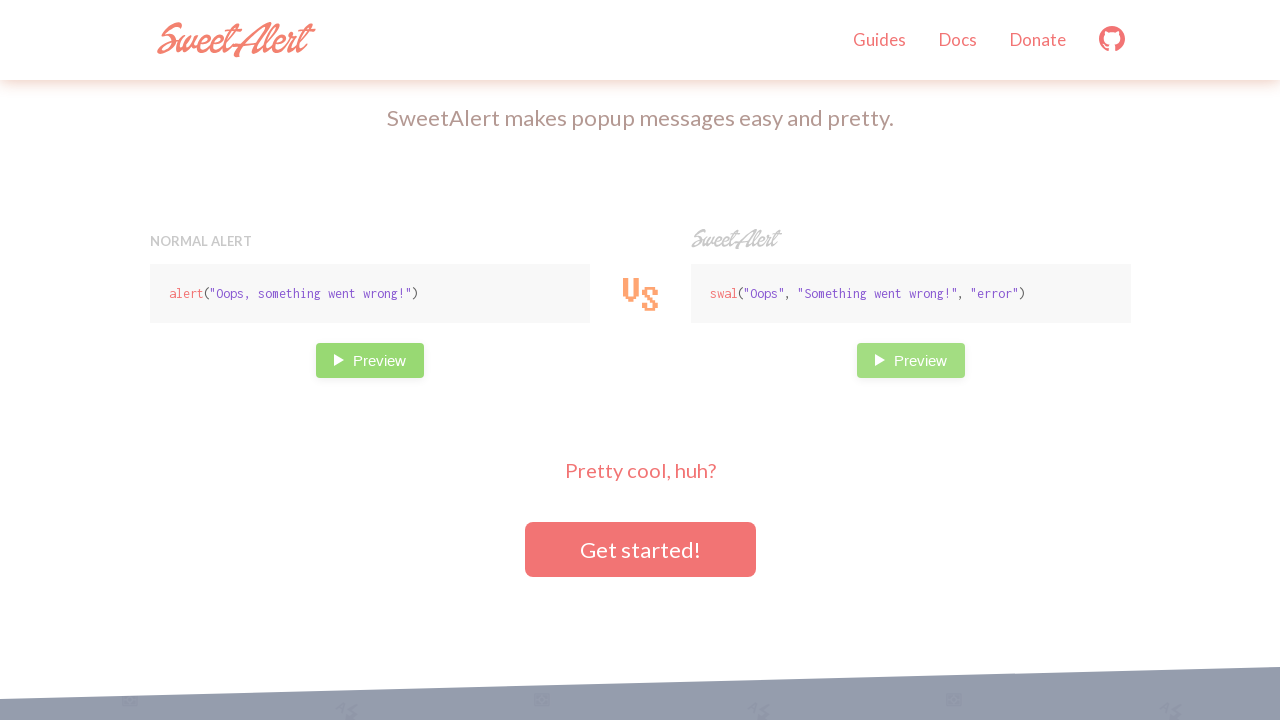